Tests Pastebin paste creation functionality by filling in paste content, selecting expiration time, adding a title, and submitting the form.

Starting URL: https://pastebin.com/

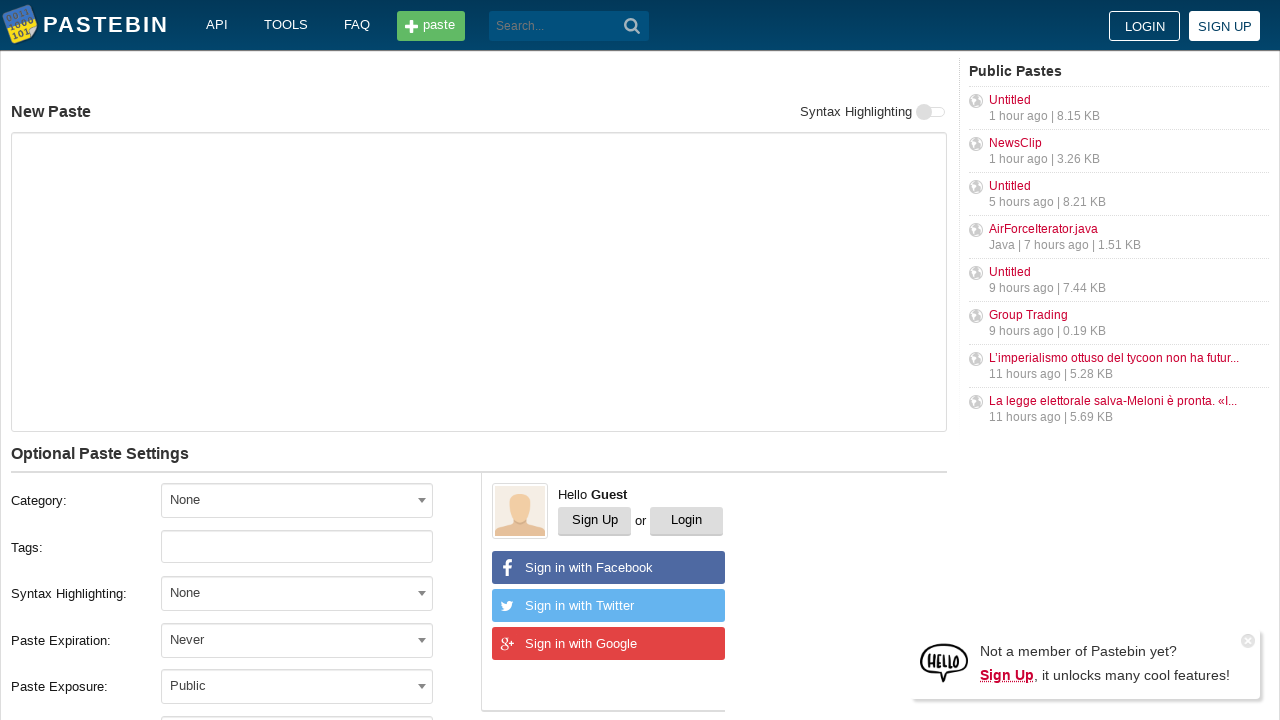

Filled paste content with 'Hello from WebDriver' on #postform-text
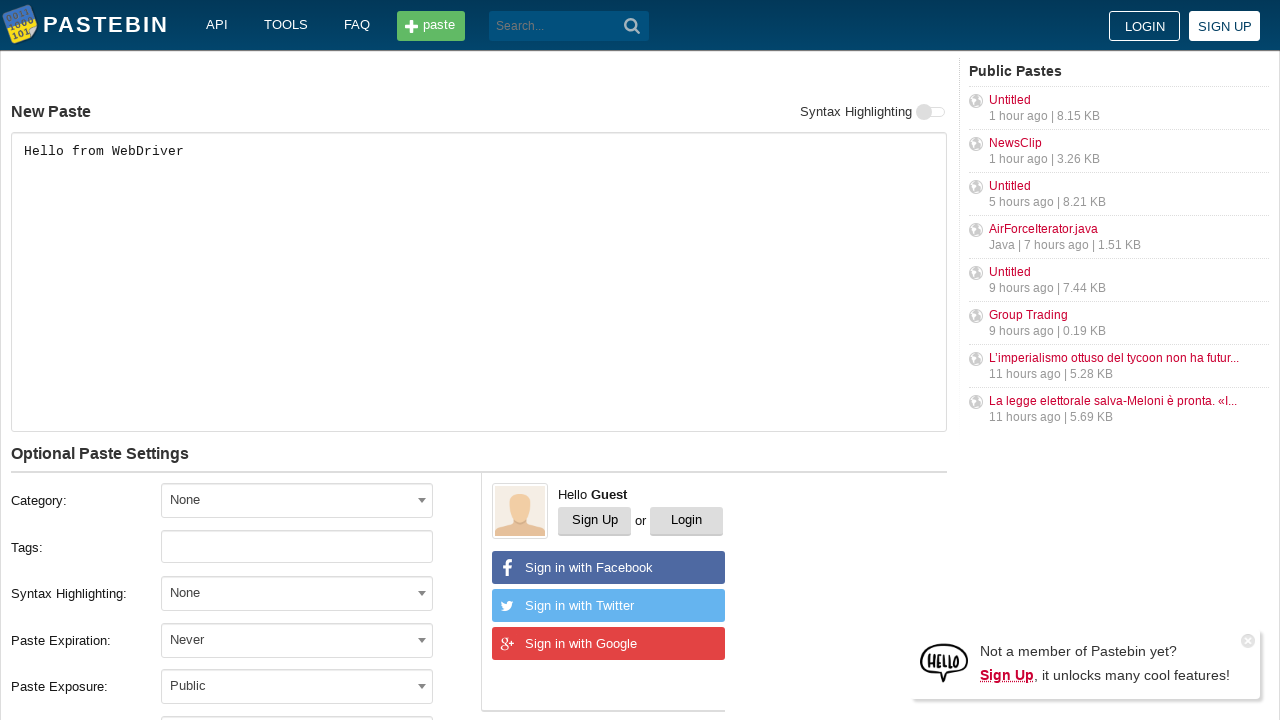

Scrolled down 360px to reveal expiration dropdown
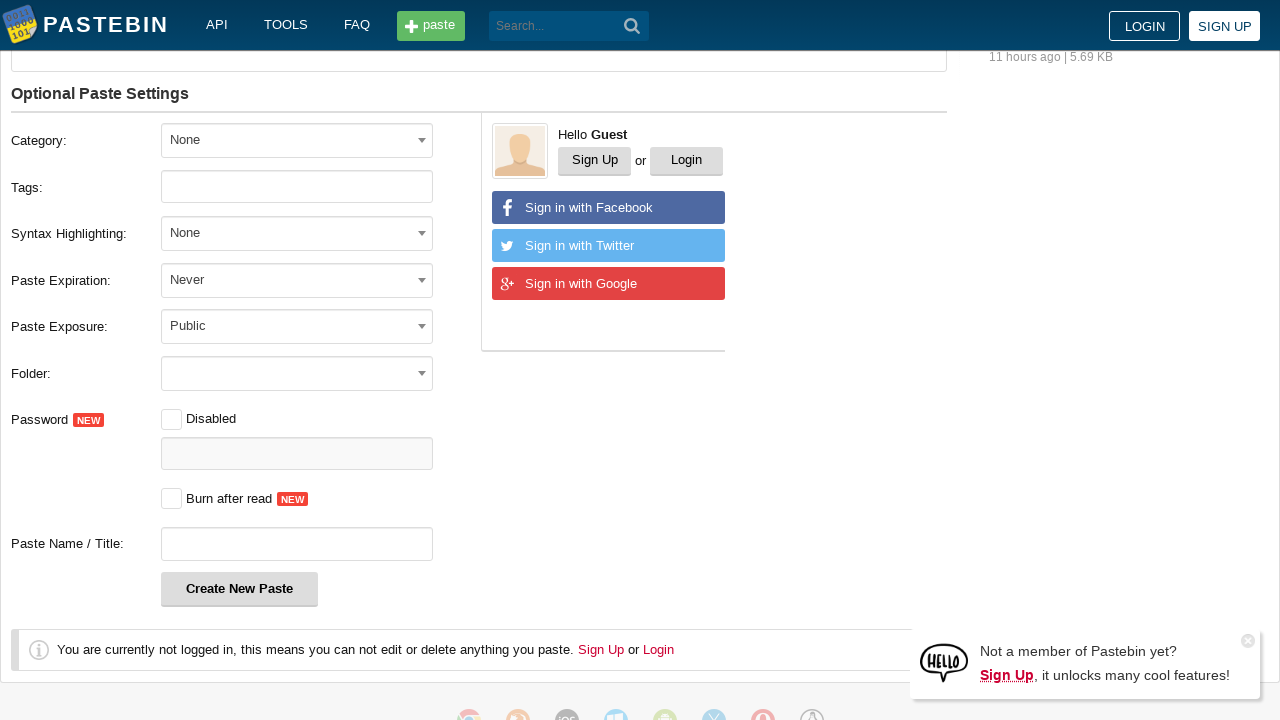

Clicked on expiration dropdown at (297, 280) on #select2-postform-expiration-container
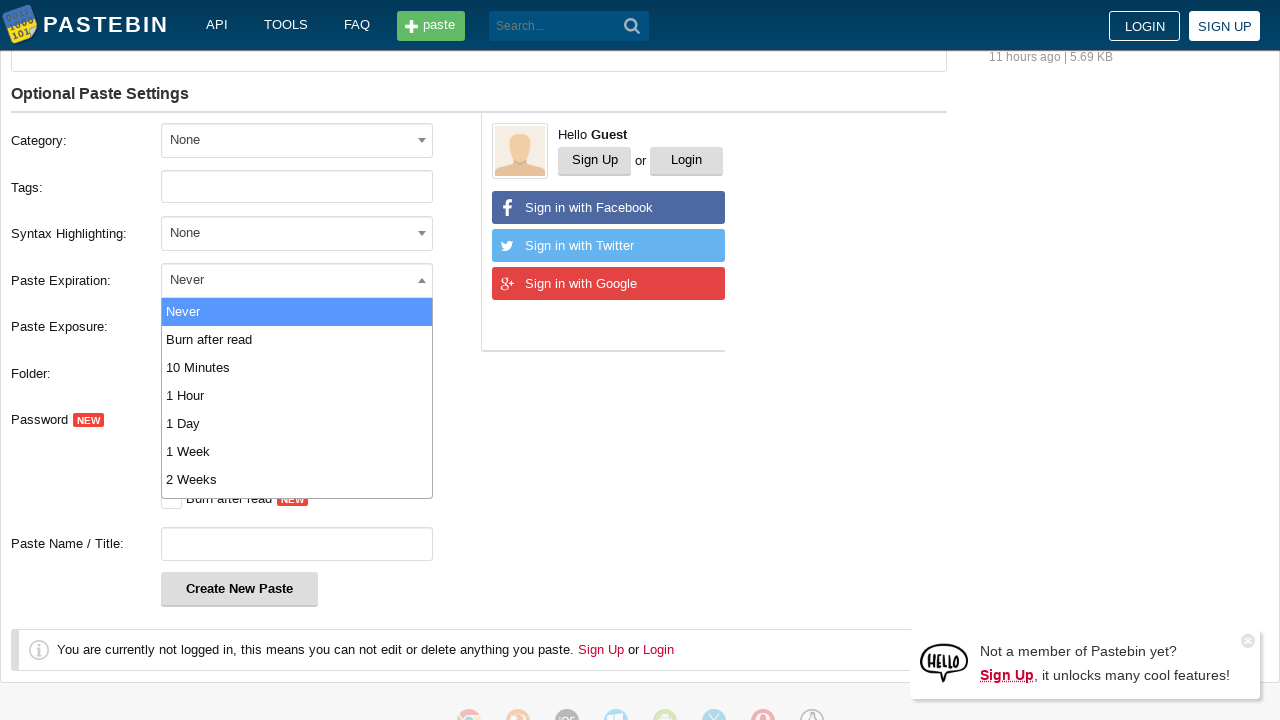

Selected '10 Minutes' expiration option at (297, 368) on xpath=//span[@class='select2-results']/ul/li[3]
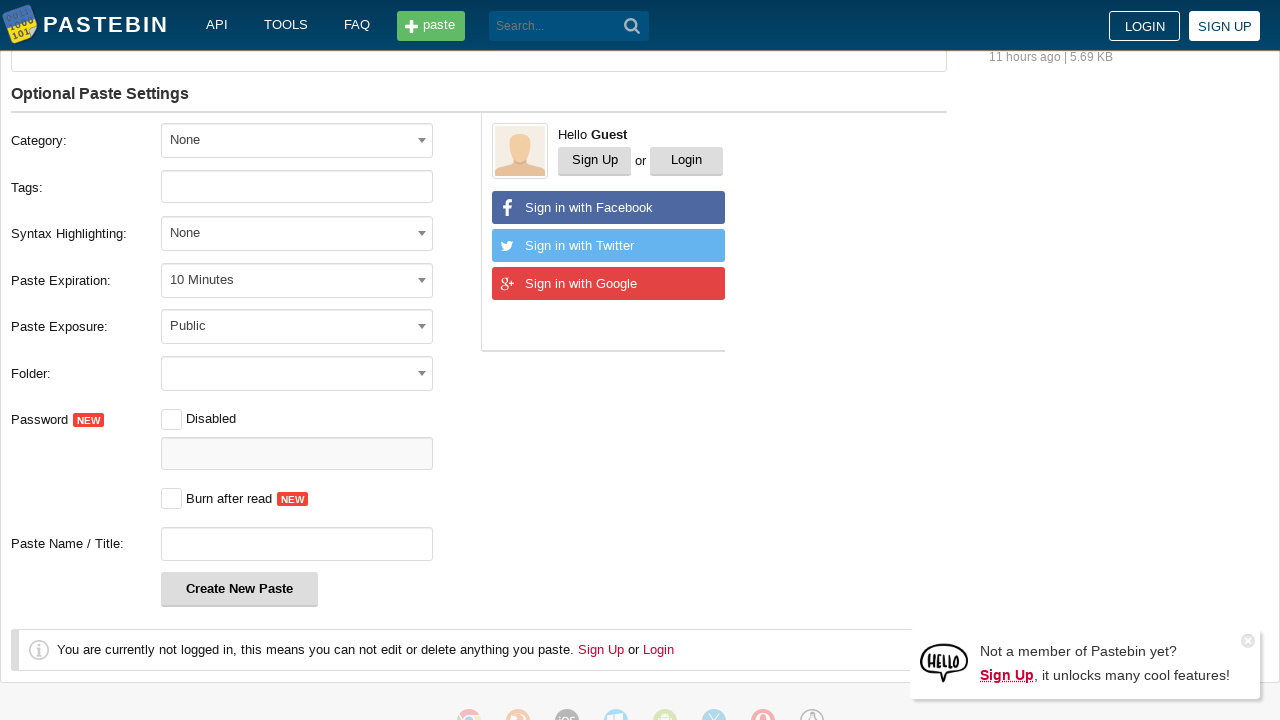

Scrolled down 360px again
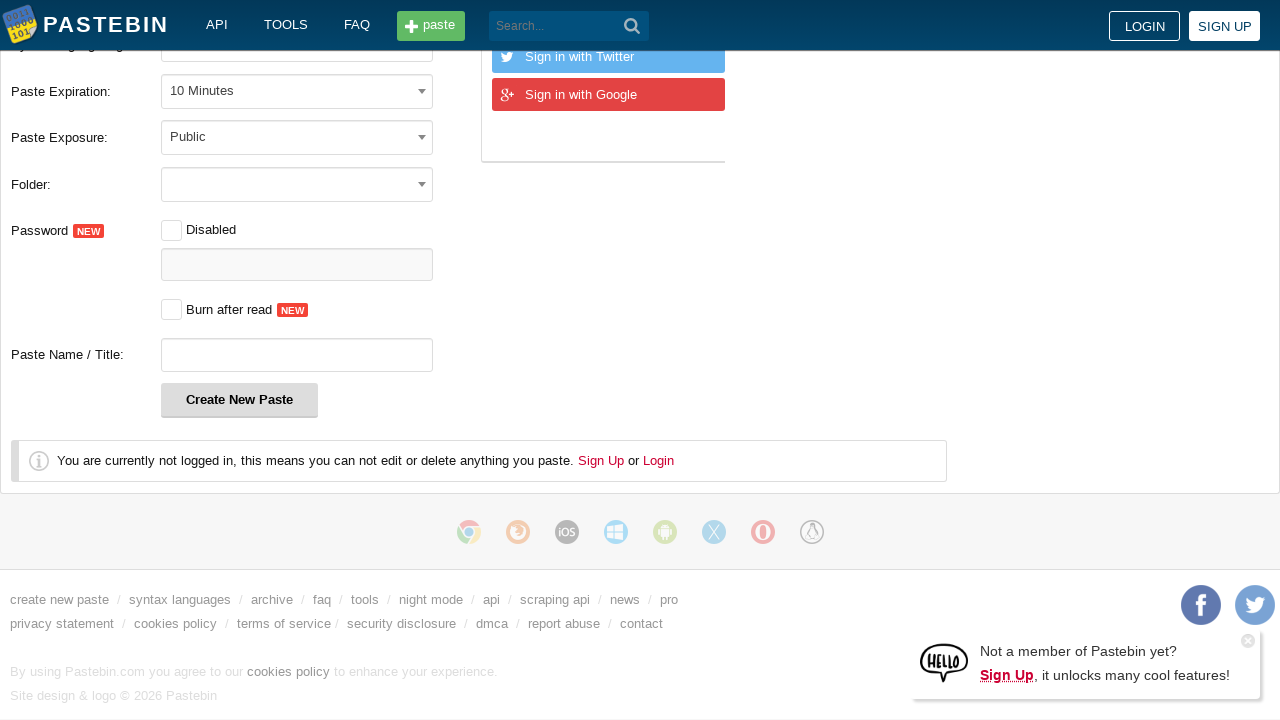

Filled paste title with 'helloweb' on #postform-name
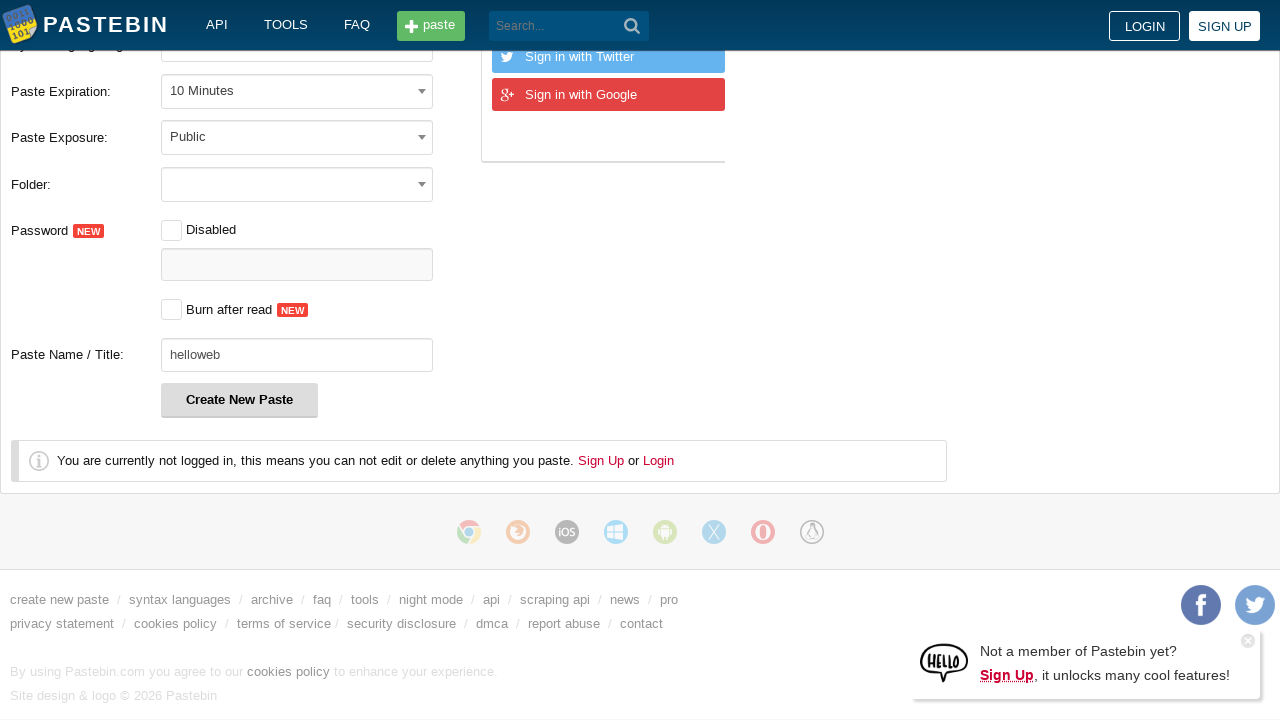

Clicked submit button to create paste at (632, 26) on button[type='submit']
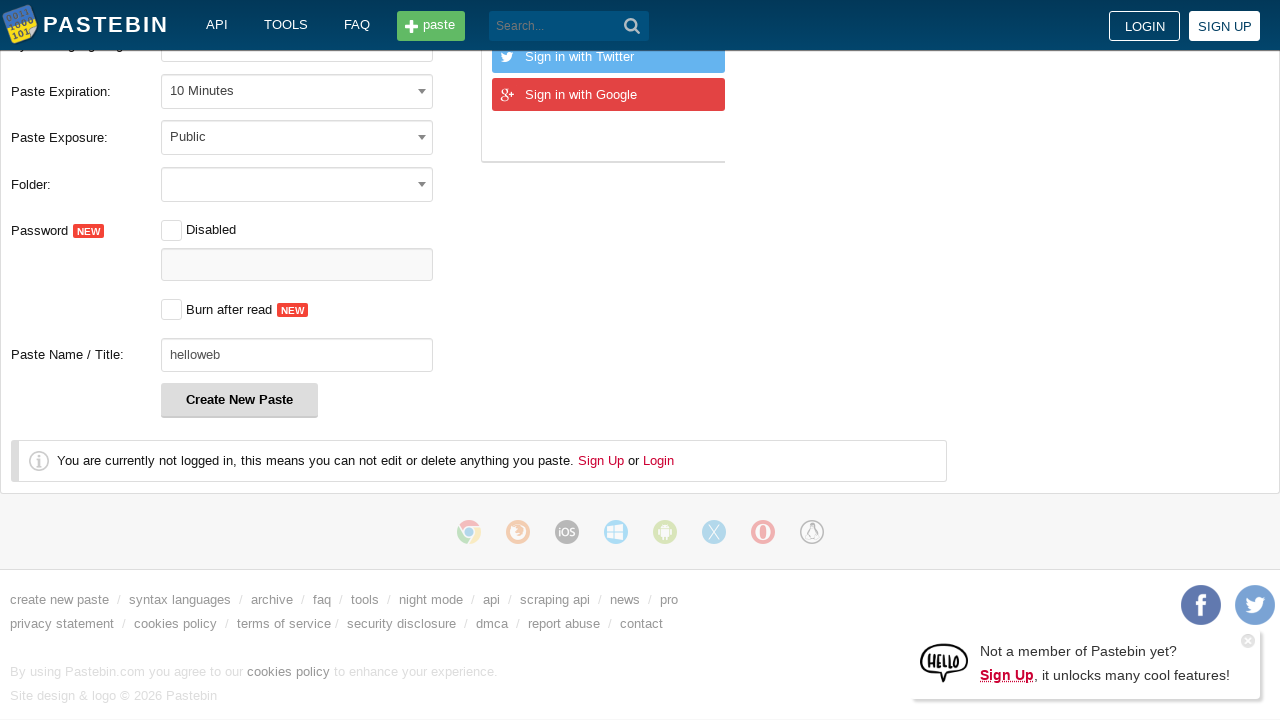

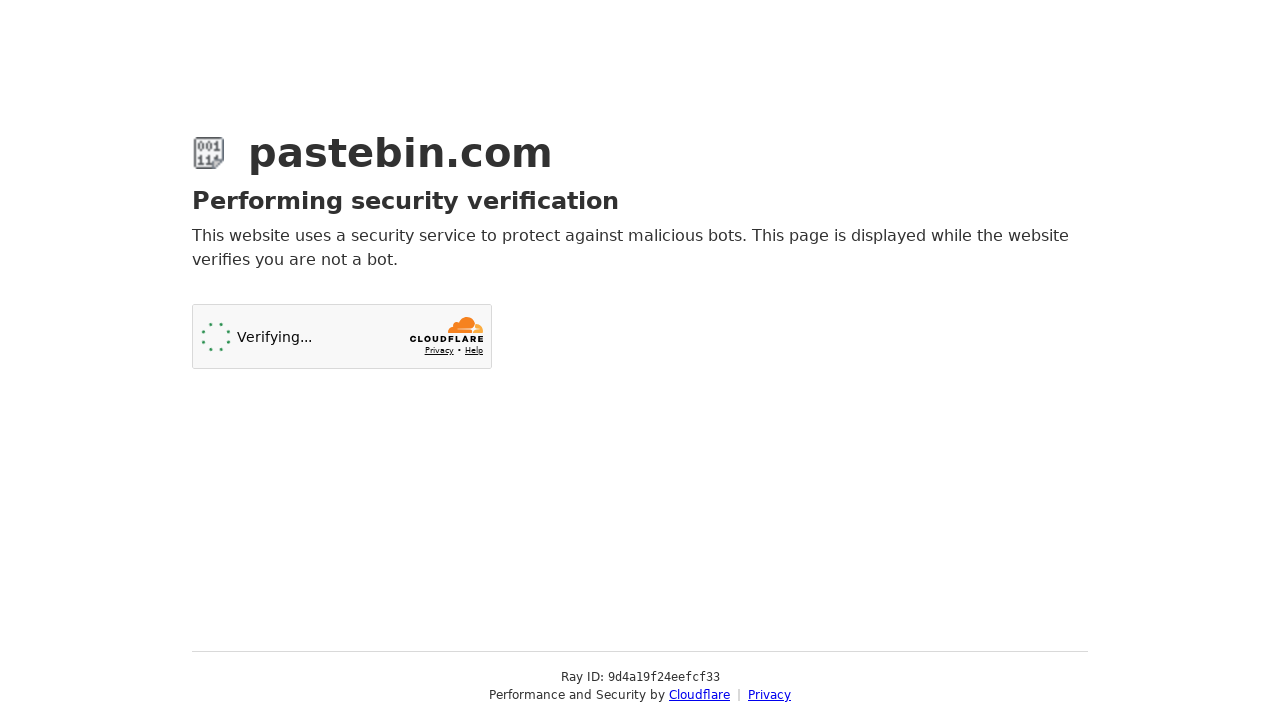